Tests dropdown selection functionality on a practice page by selecting options using different methods (index, value, and visible text)

Starting URL: https://www.letskodeit.com/practice

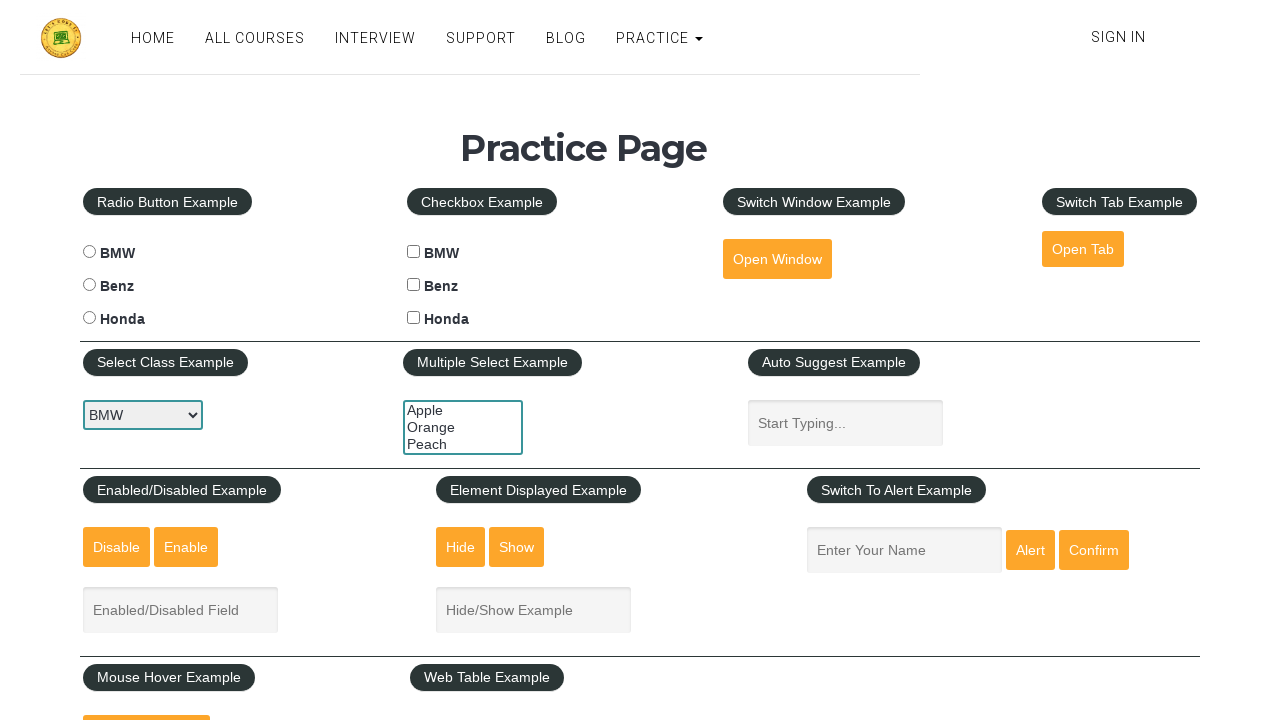

Selected first dropdown option (BMW) by index on select#carselect
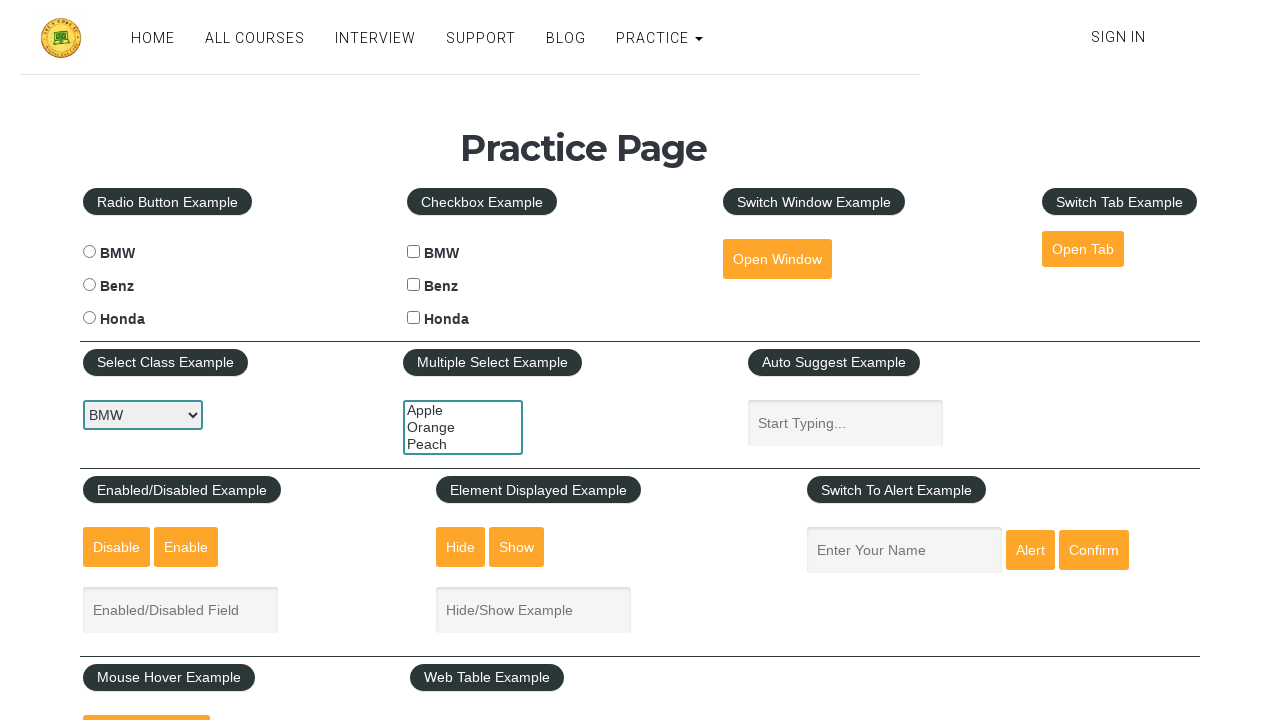

Selected dropdown option (Benz) by value attribute on select#carselect
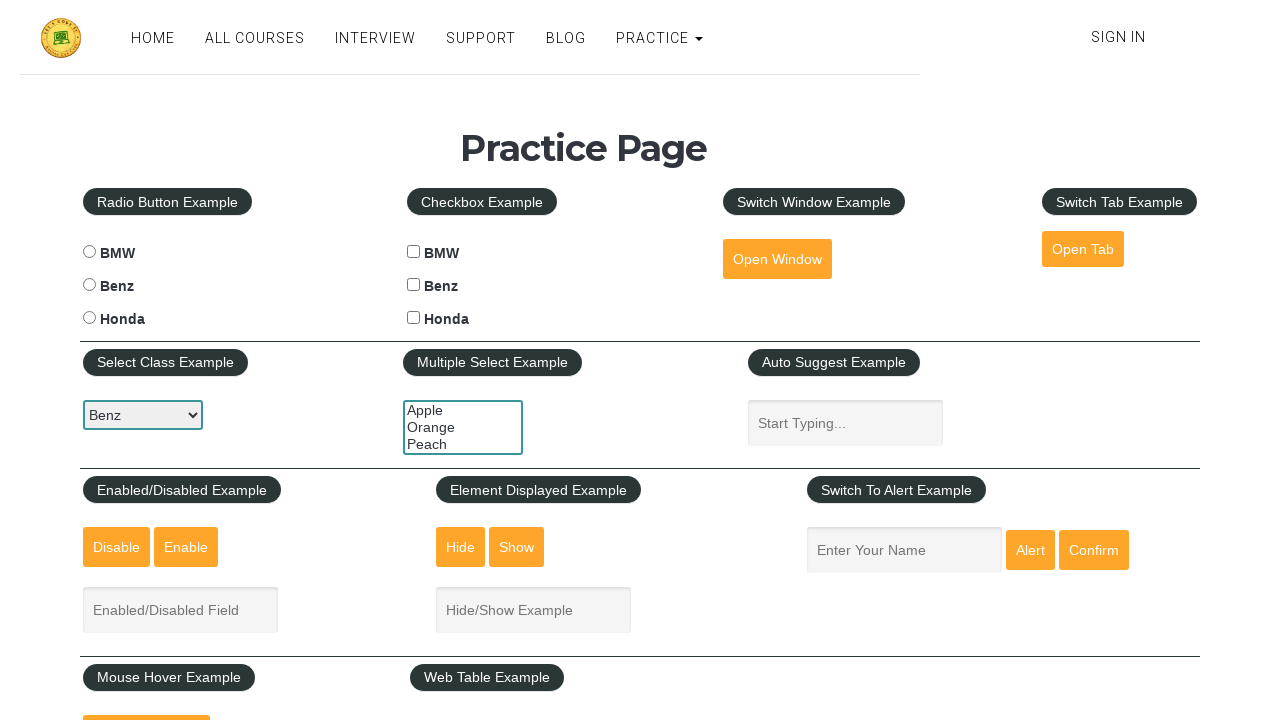

Selected dropdown option (Honda) by visible text on select#carselect
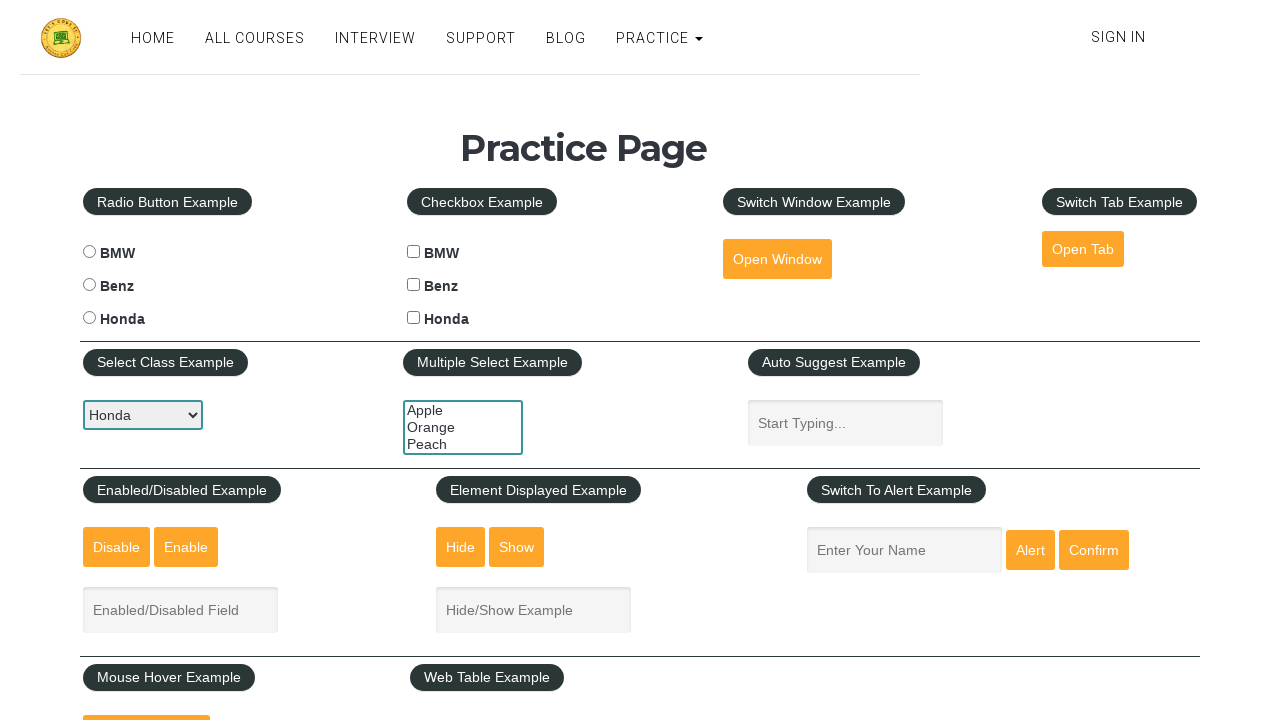

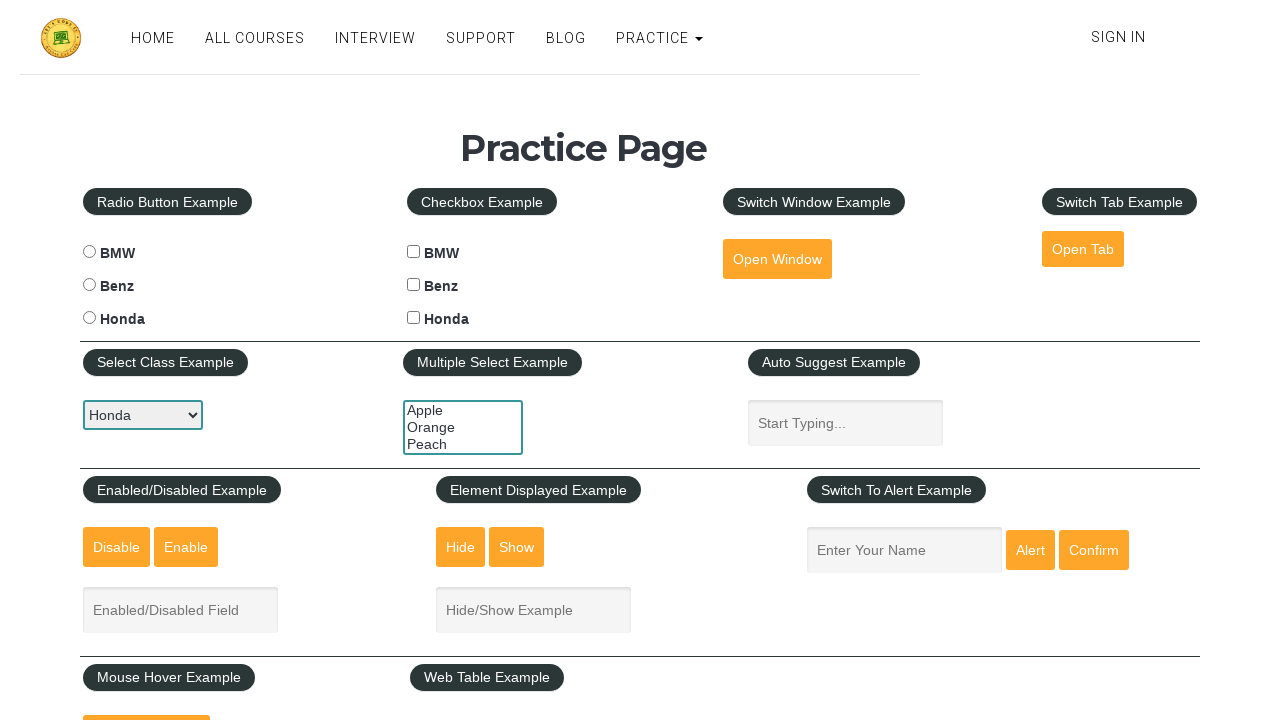